Tests a simple dropdown by selecting Option 2 from a select element and verifying the selection

Starting URL: https://loopcamp.vercel.app/dropdown.html

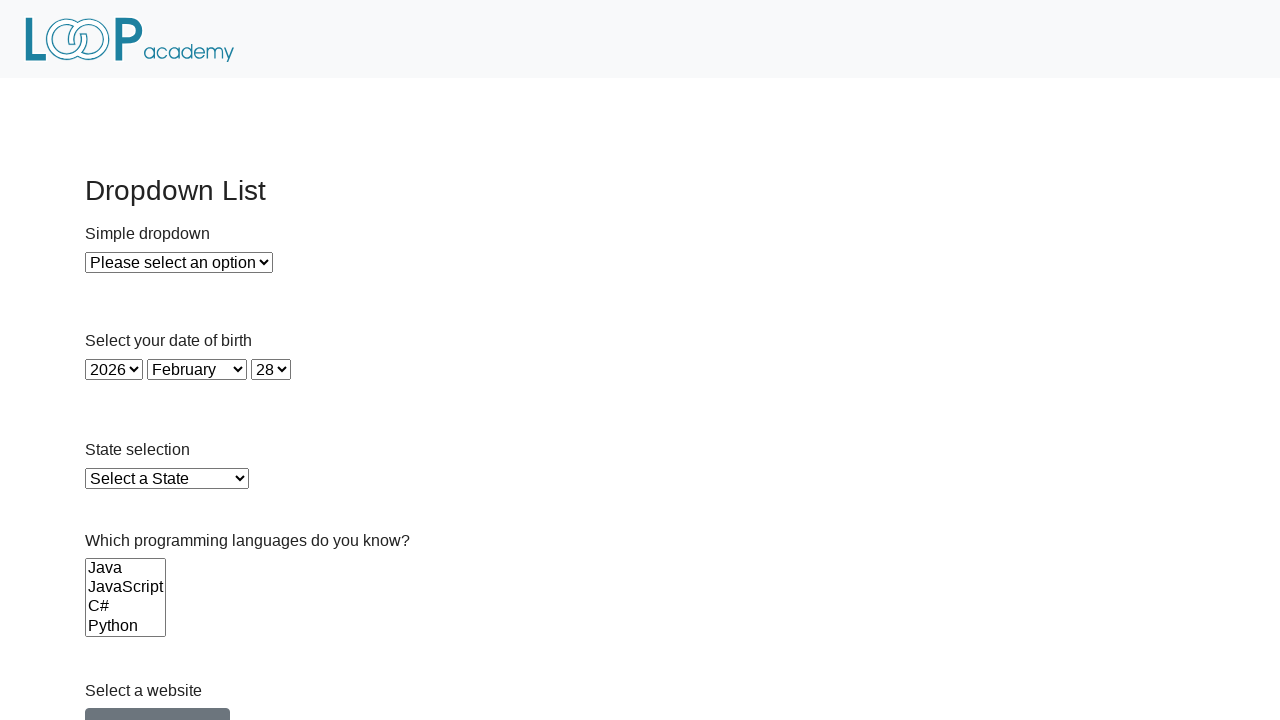

Waited for dropdown element to be visible
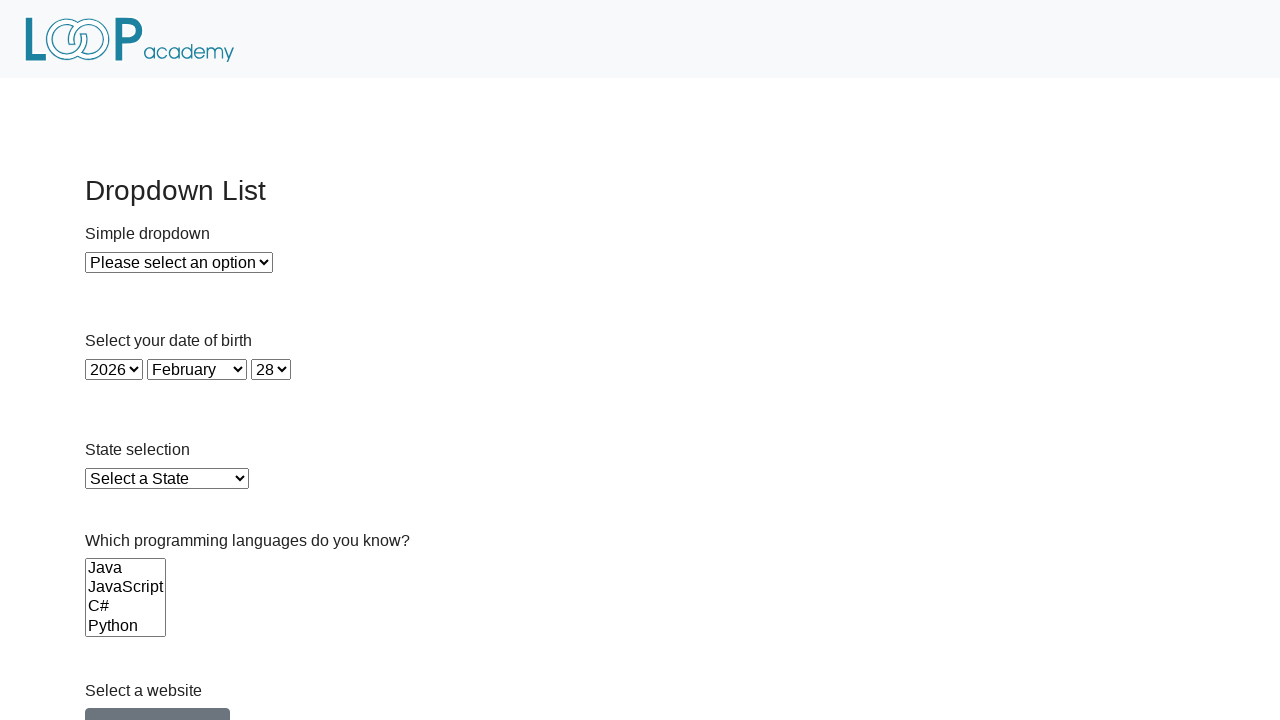

Selected Option 2 from dropdown by index on #dropdown
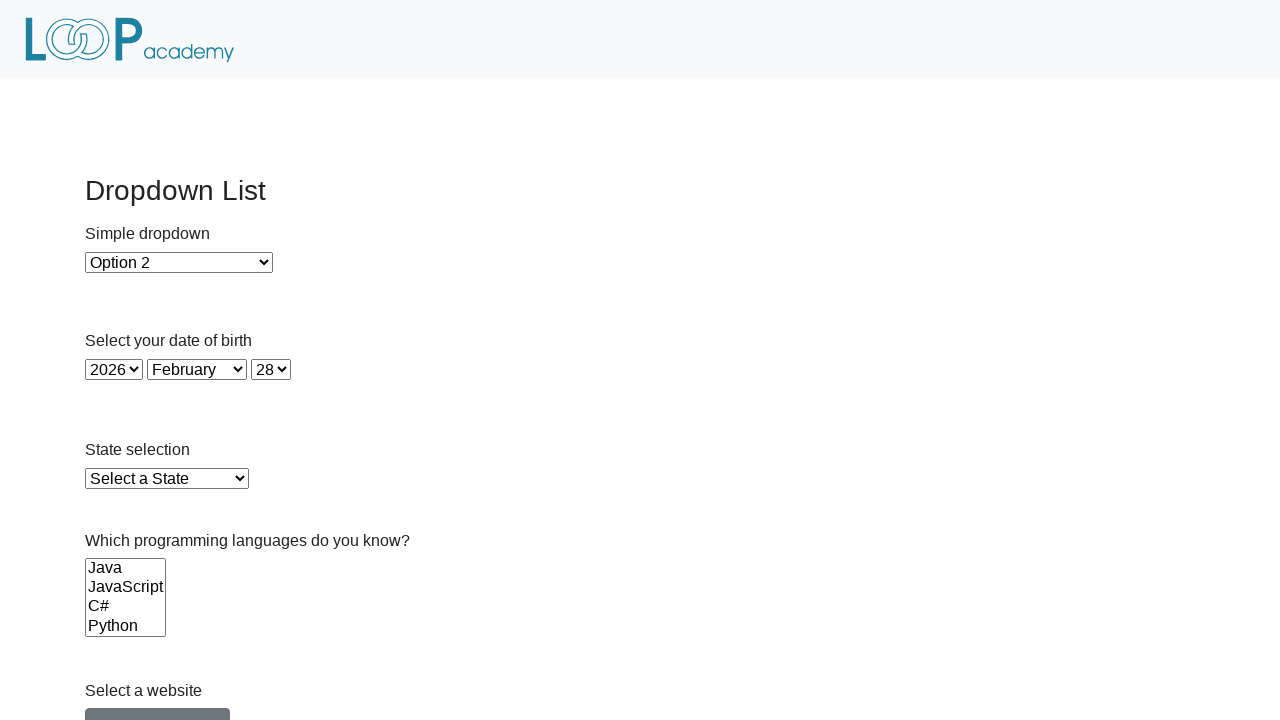

Verified that Option 2 is selected in the dropdown
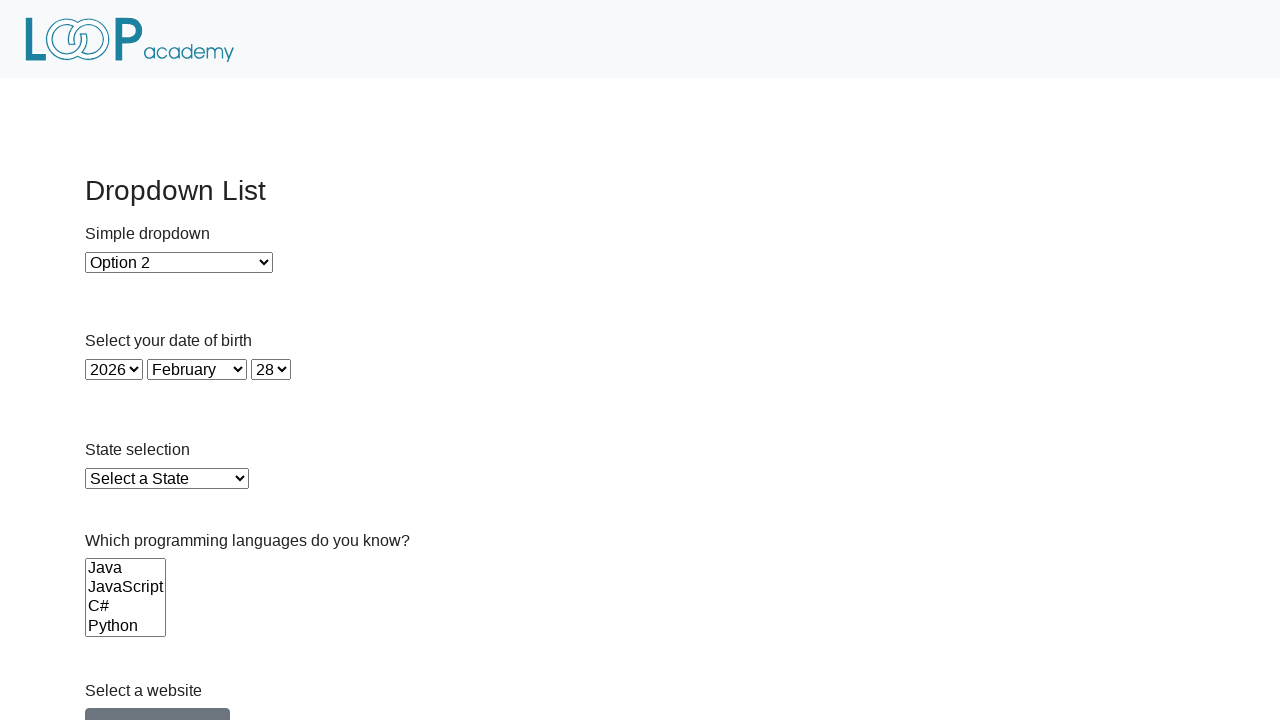

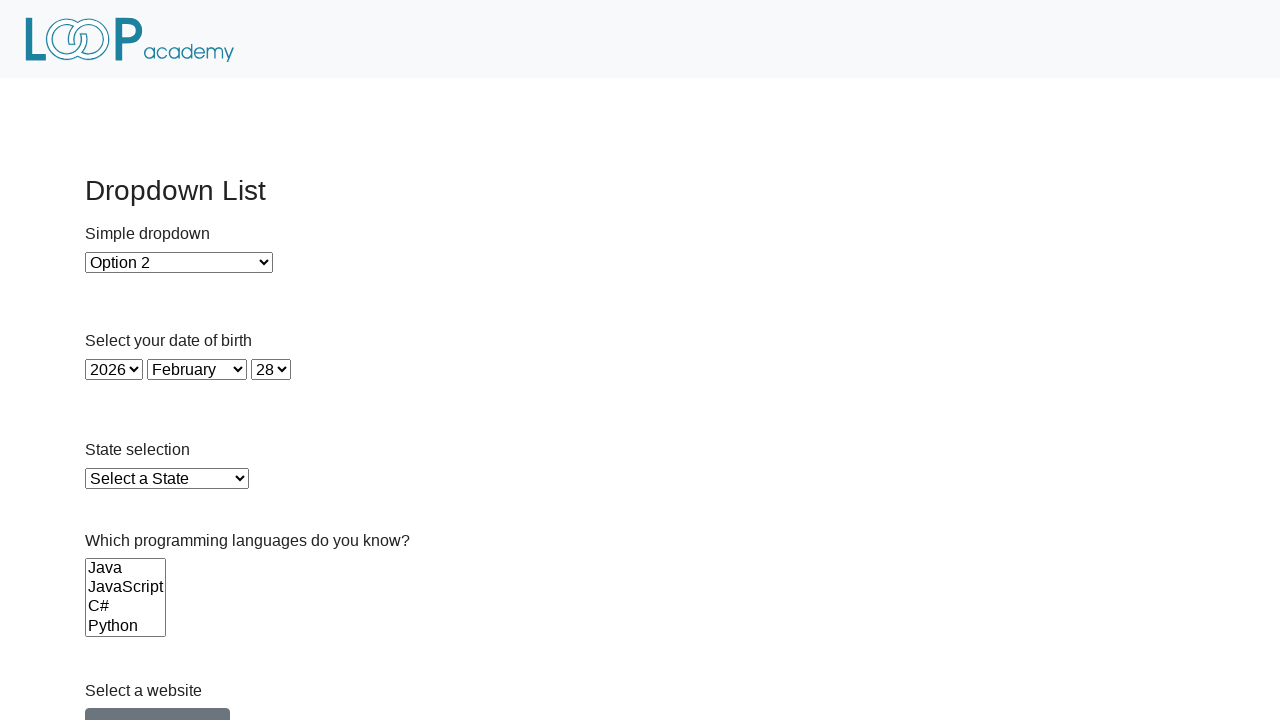